Tests dropdown functionality by selecting a country option from a dropdown menu on a test automation practice page

Starting URL: https://testautomationpractice.blogspot.com/

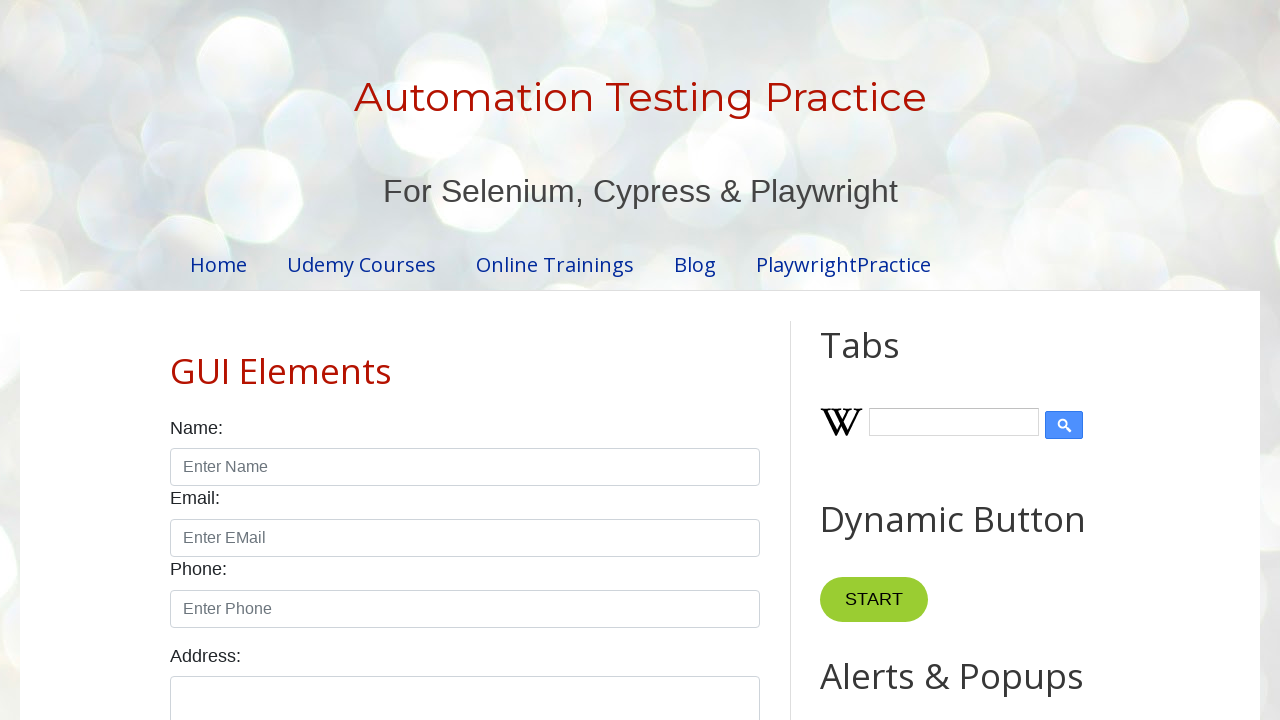

Navigated to test automation practice page
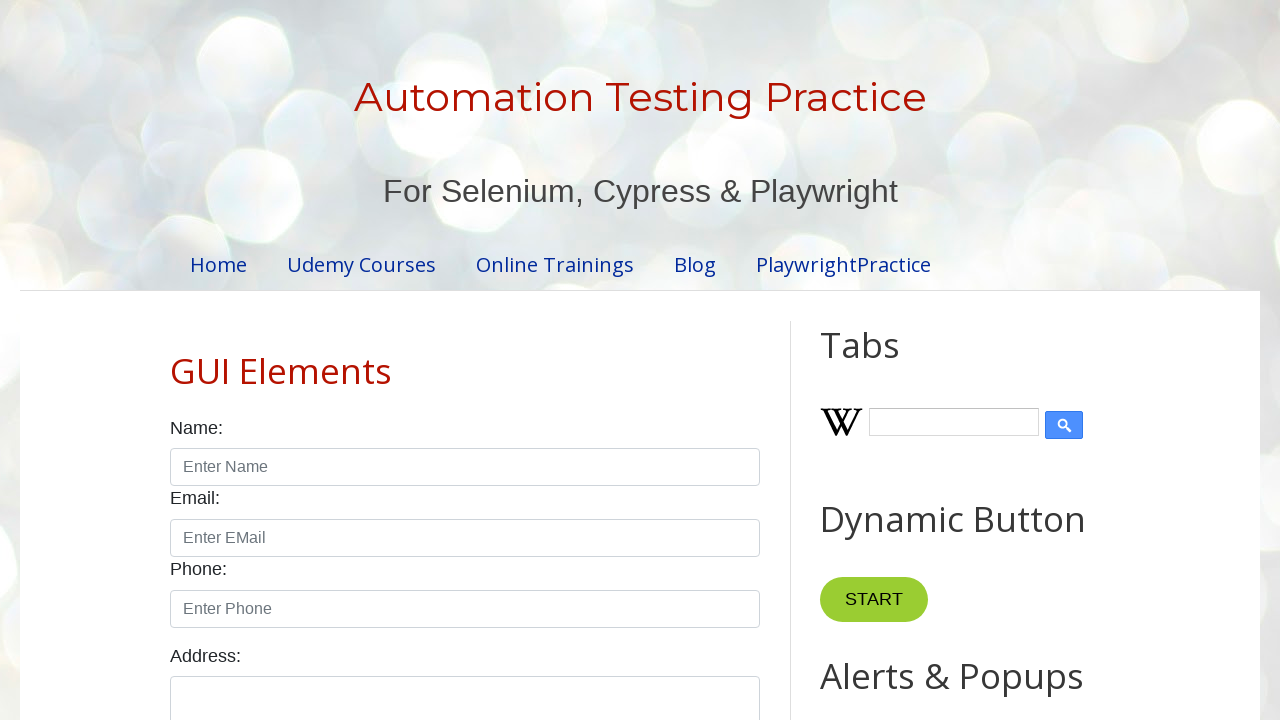

Selected 'France' from the country dropdown menu on select#country
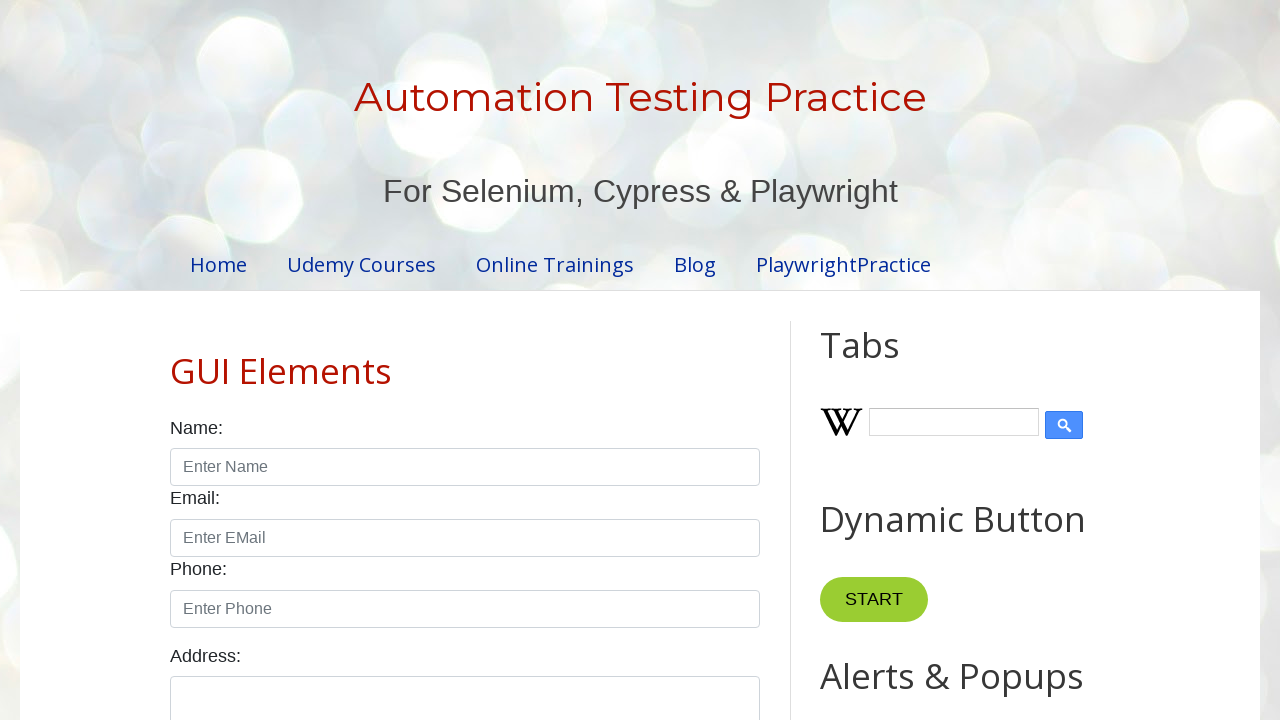

Verified that country dropdown selection was applied
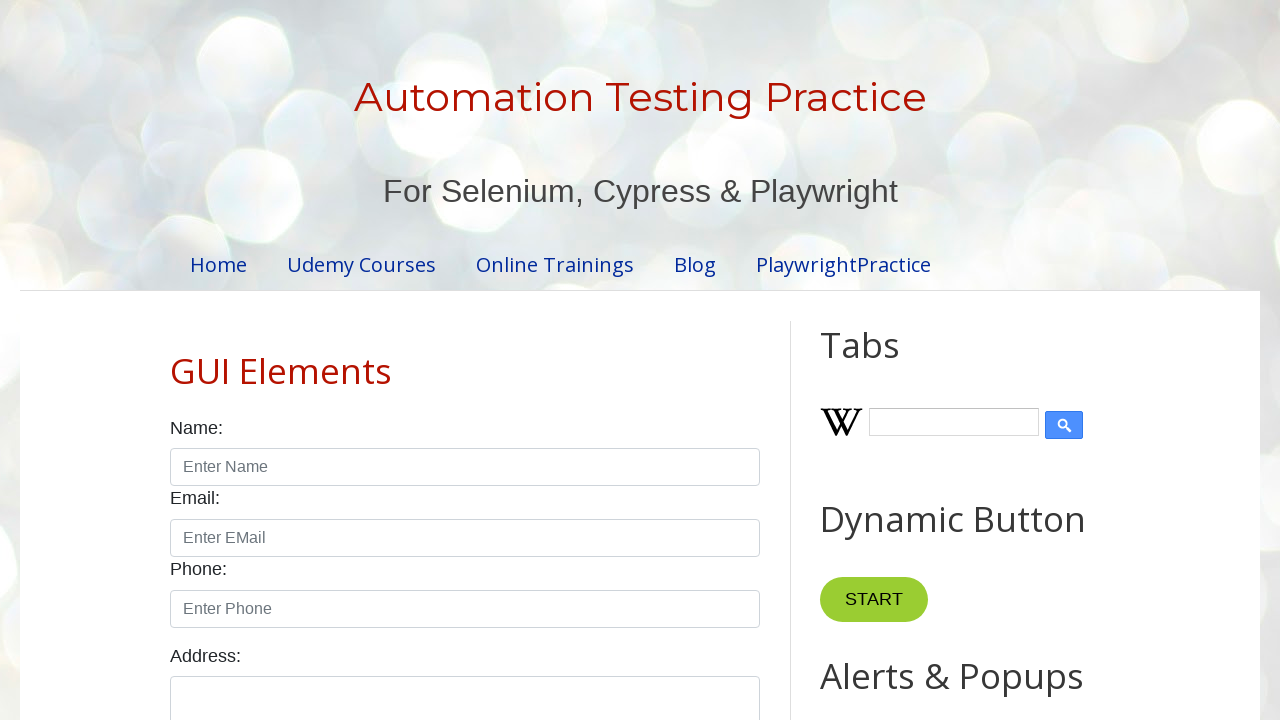

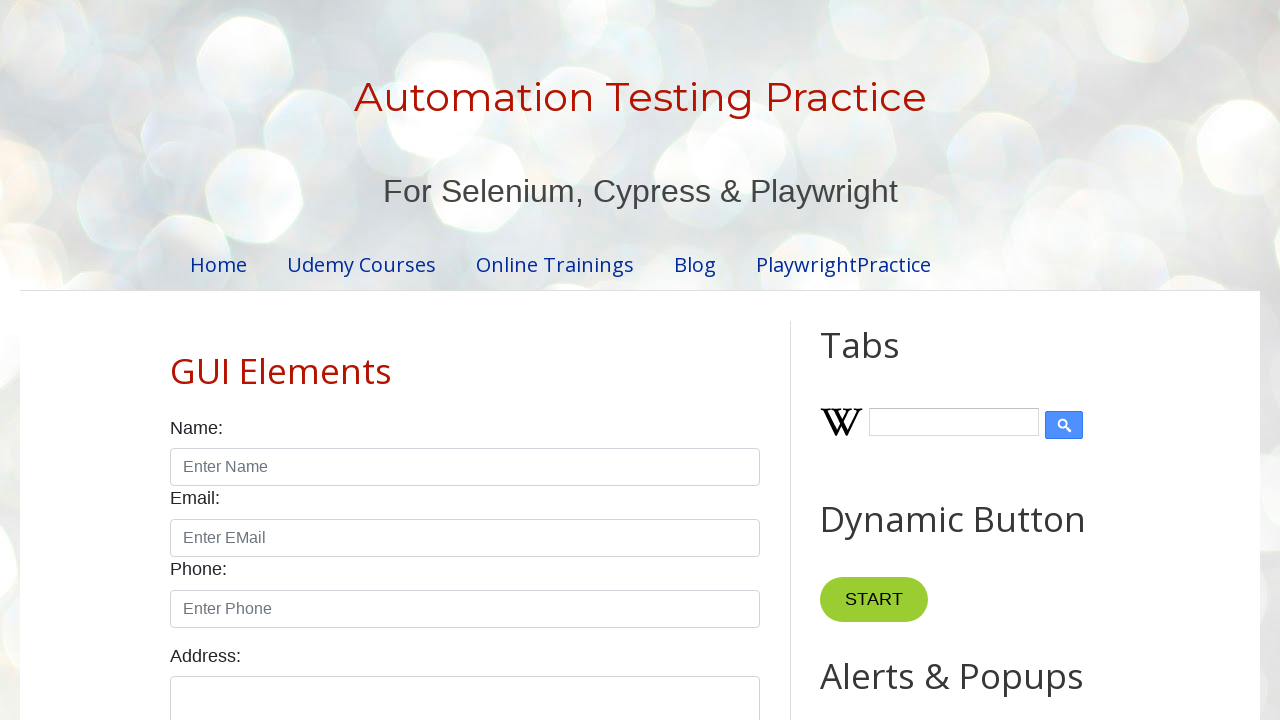